Tests checkbox state after removing and re-adding it, verifying the checkbox is unchecked when added back

Starting URL: http://the-internet.herokuapp.com/dynamic_controls

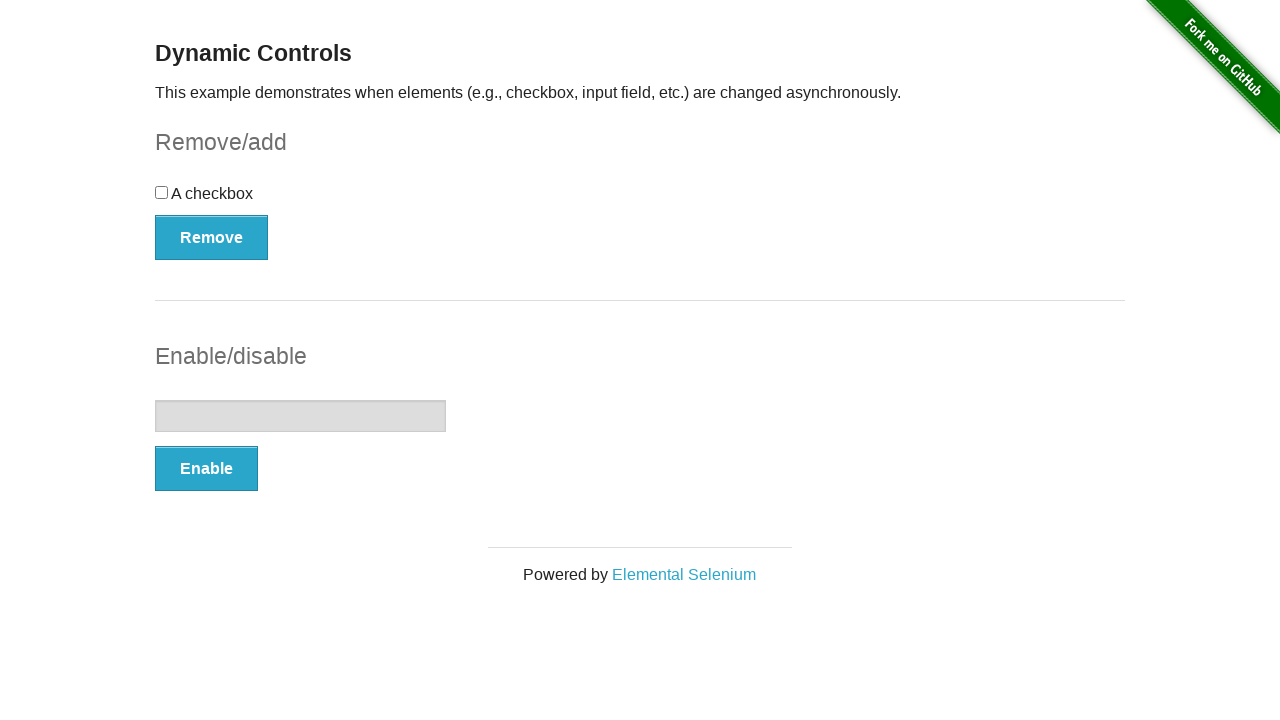

Clicked Remove button to remove checkbox at (212, 237) on xpath=//button[@type='button' and contains(text(),'Remove')]
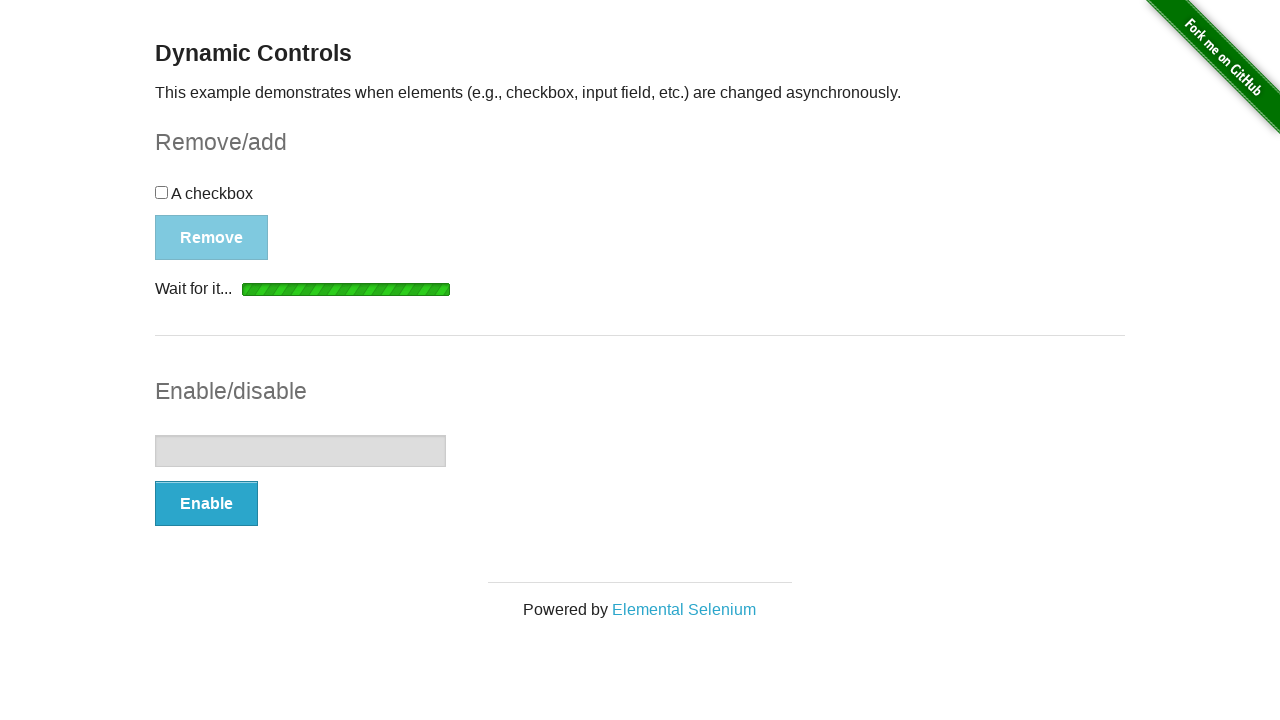

Waited for Add button to appear
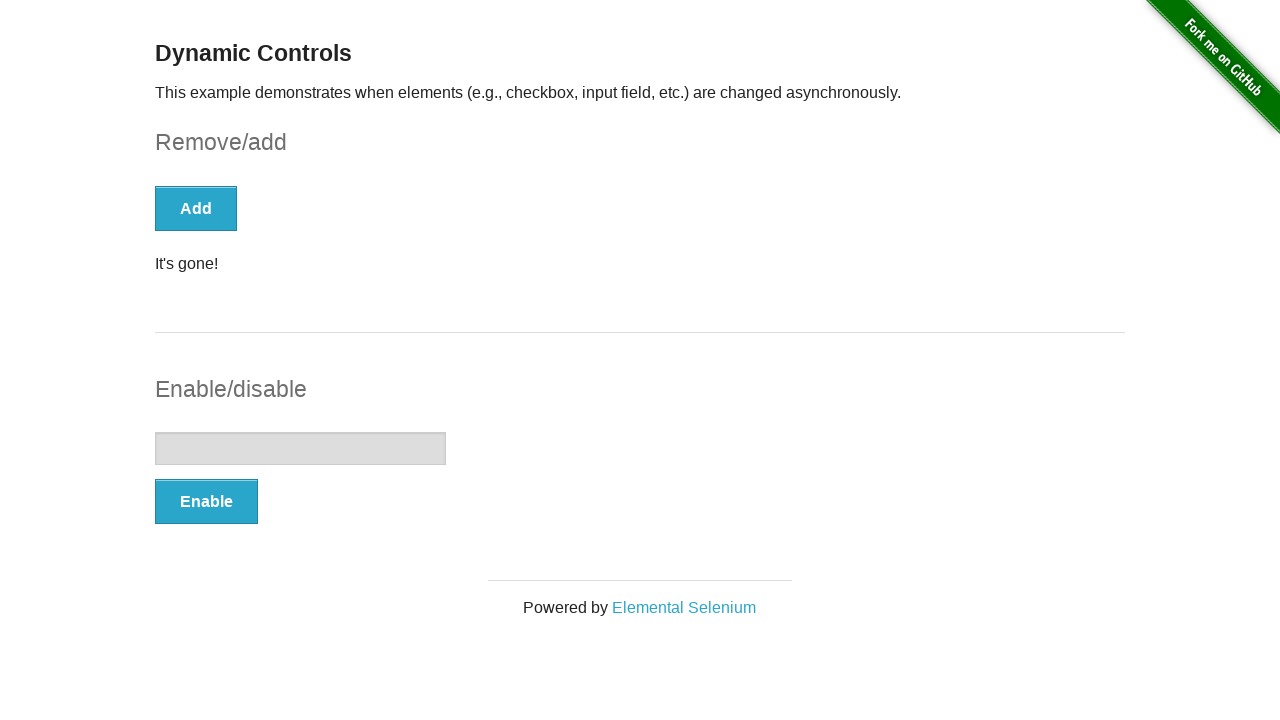

Clicked Add button to re-add checkbox at (196, 208) on xpath=//button[@type='button' and contains(text(),'Add')]
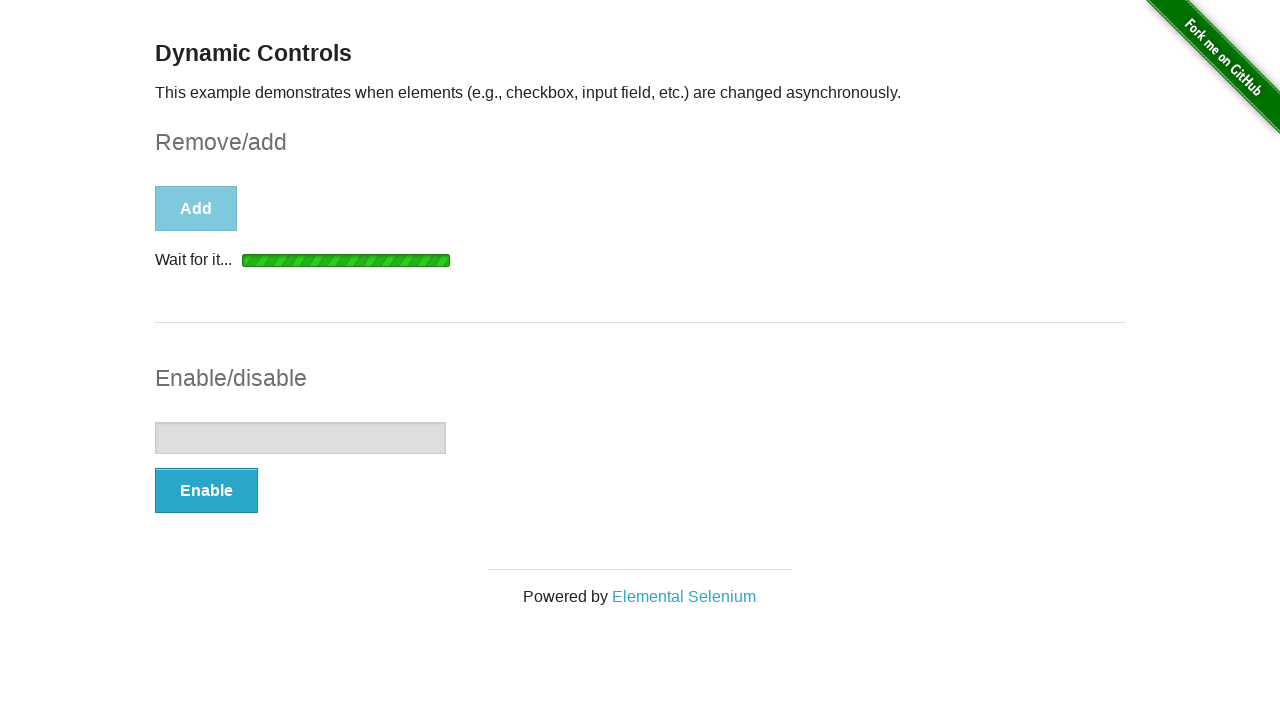

Waited for checkbox to reappear
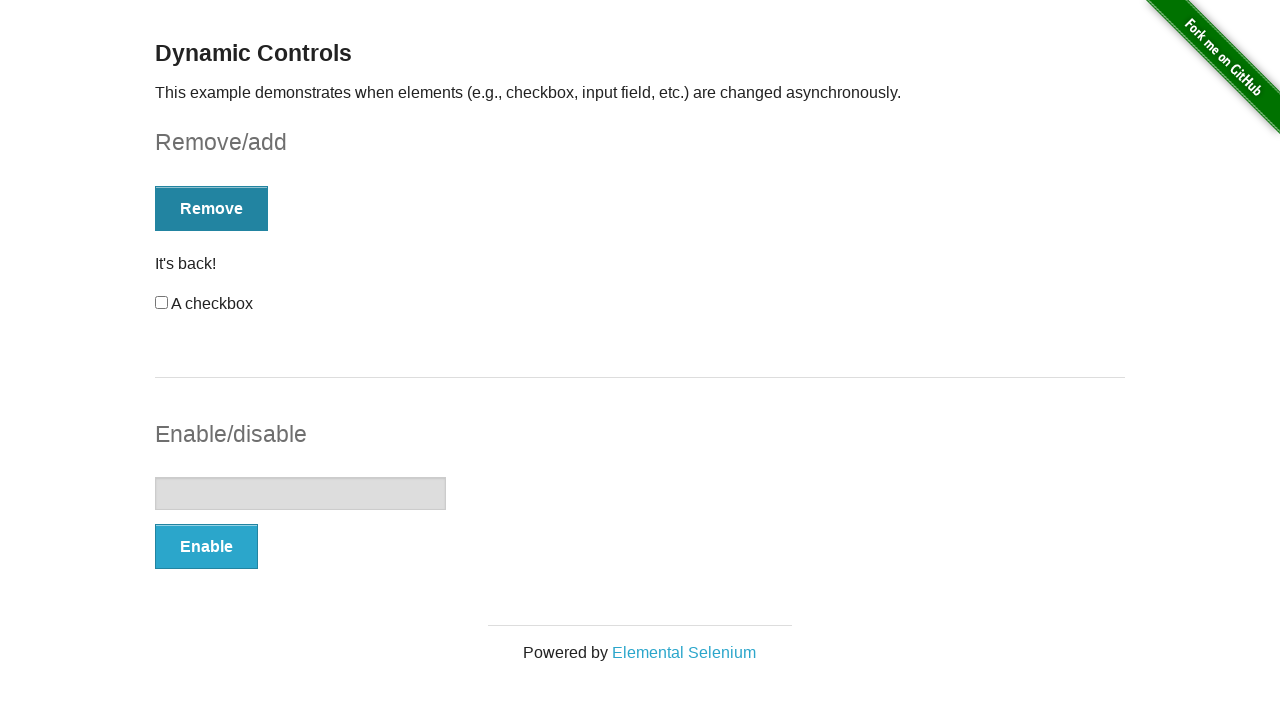

Verified checkbox is unchecked after being re-added
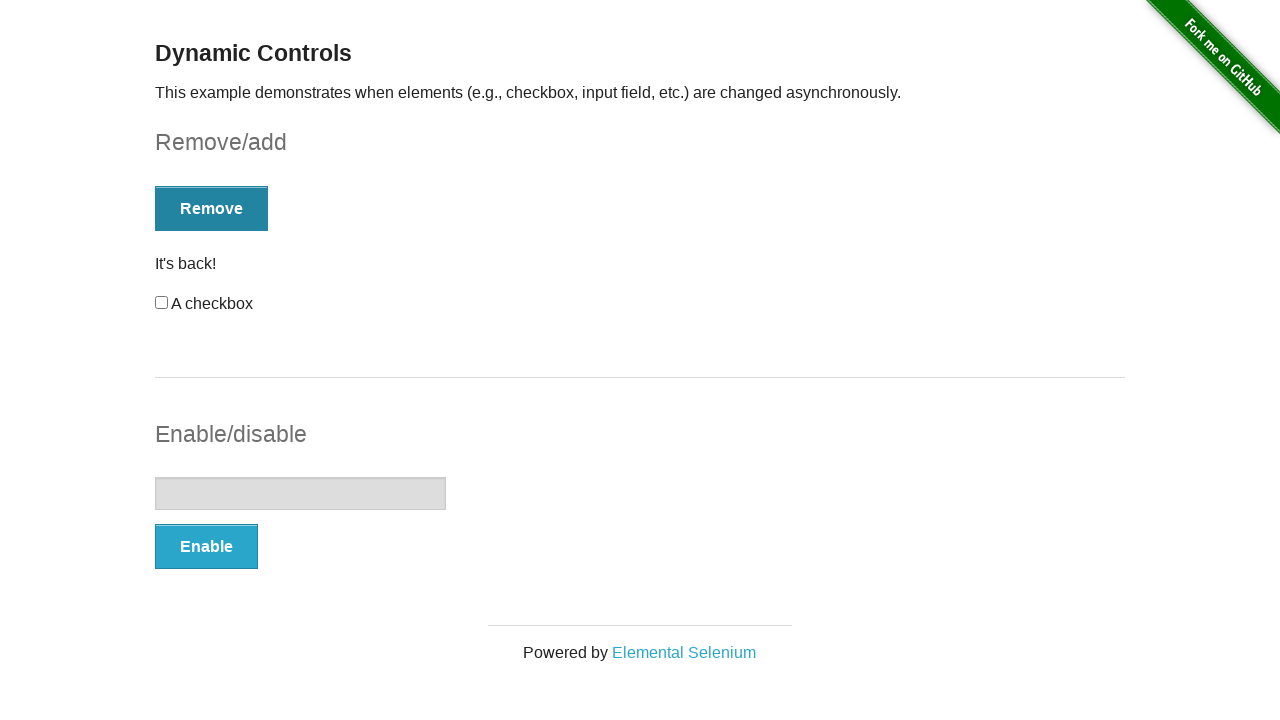

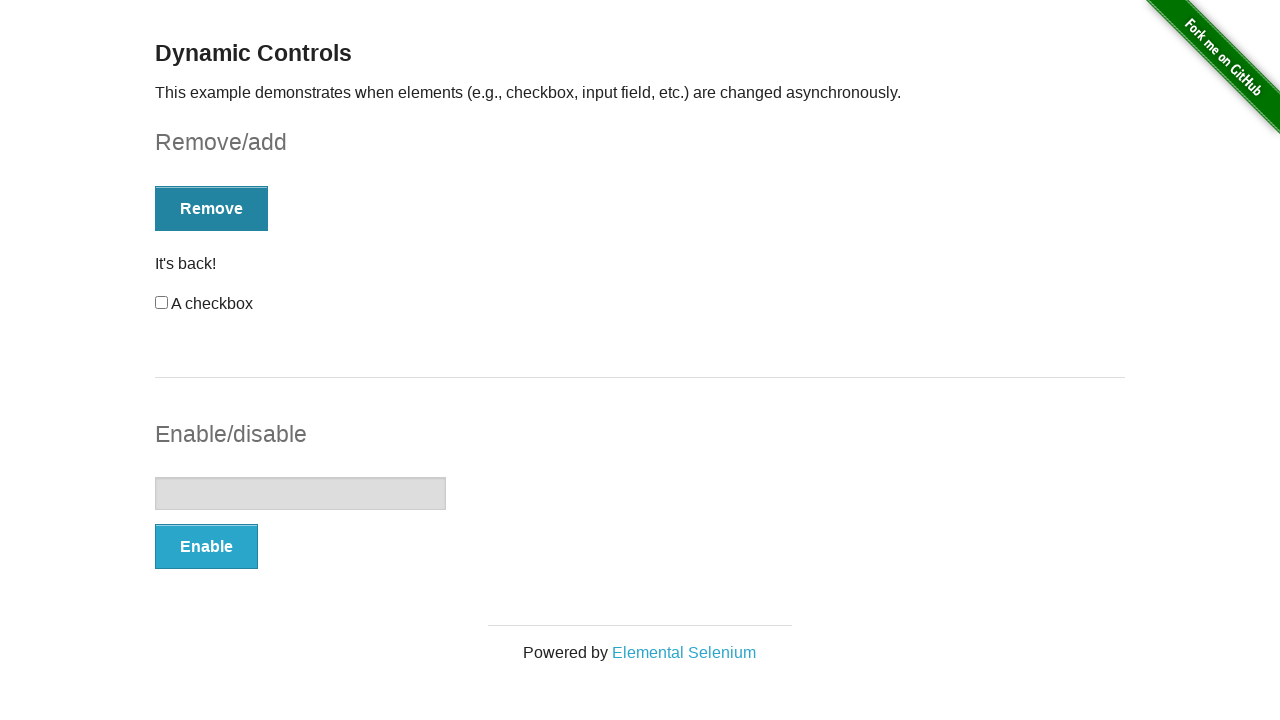